Tests drag and drop functionality by dragging an element from source to target location within an iframe

Starting URL: https://jqueryui.com/droppable/

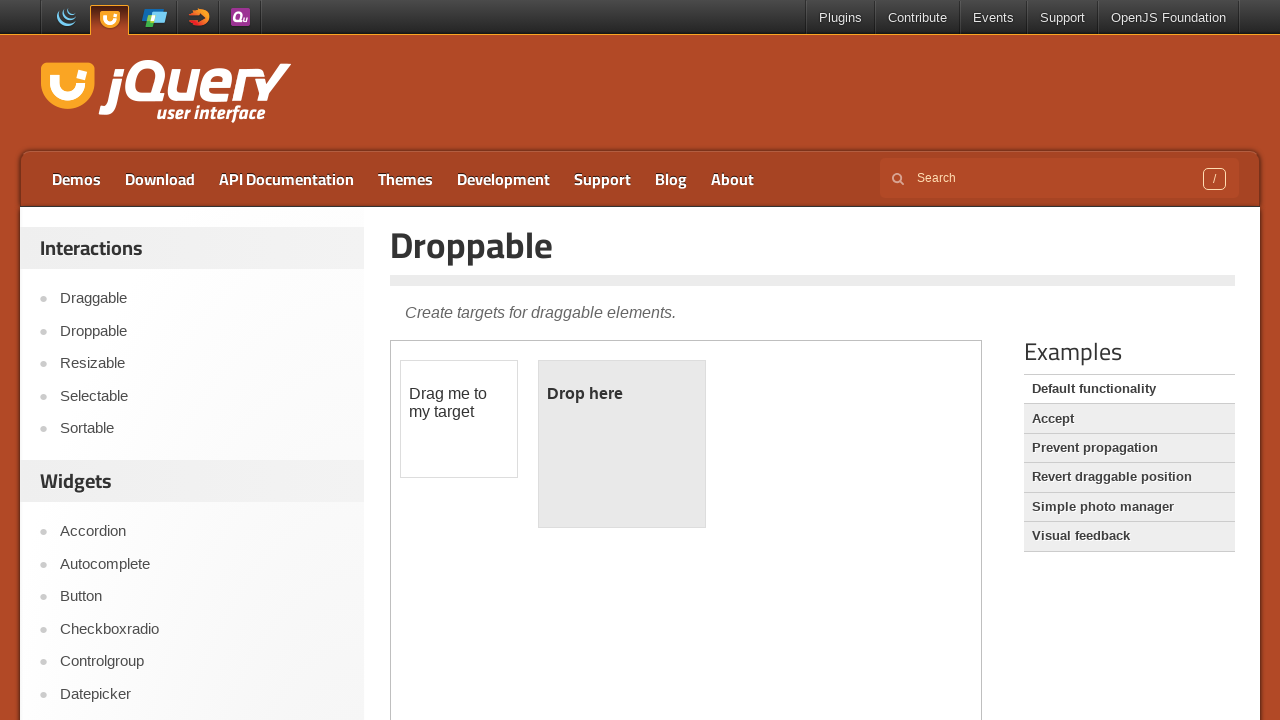

Located iframe containing drag and drop demo
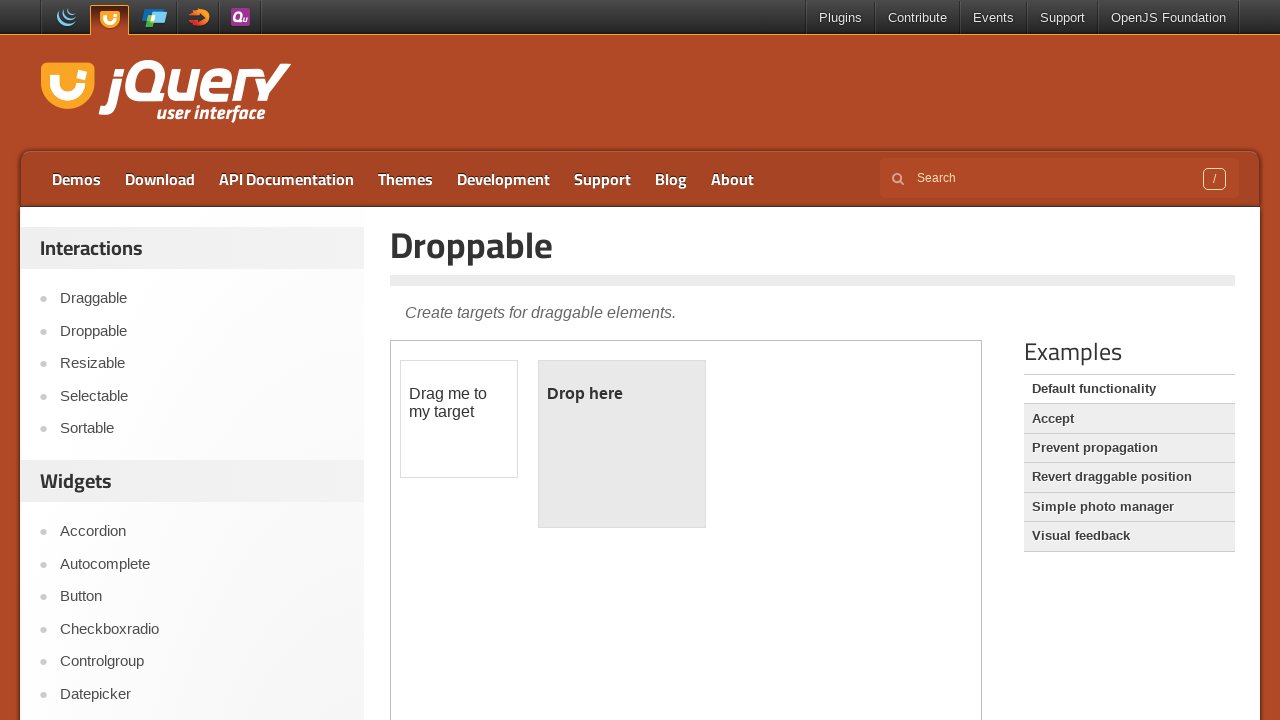

Located draggable element in iframe
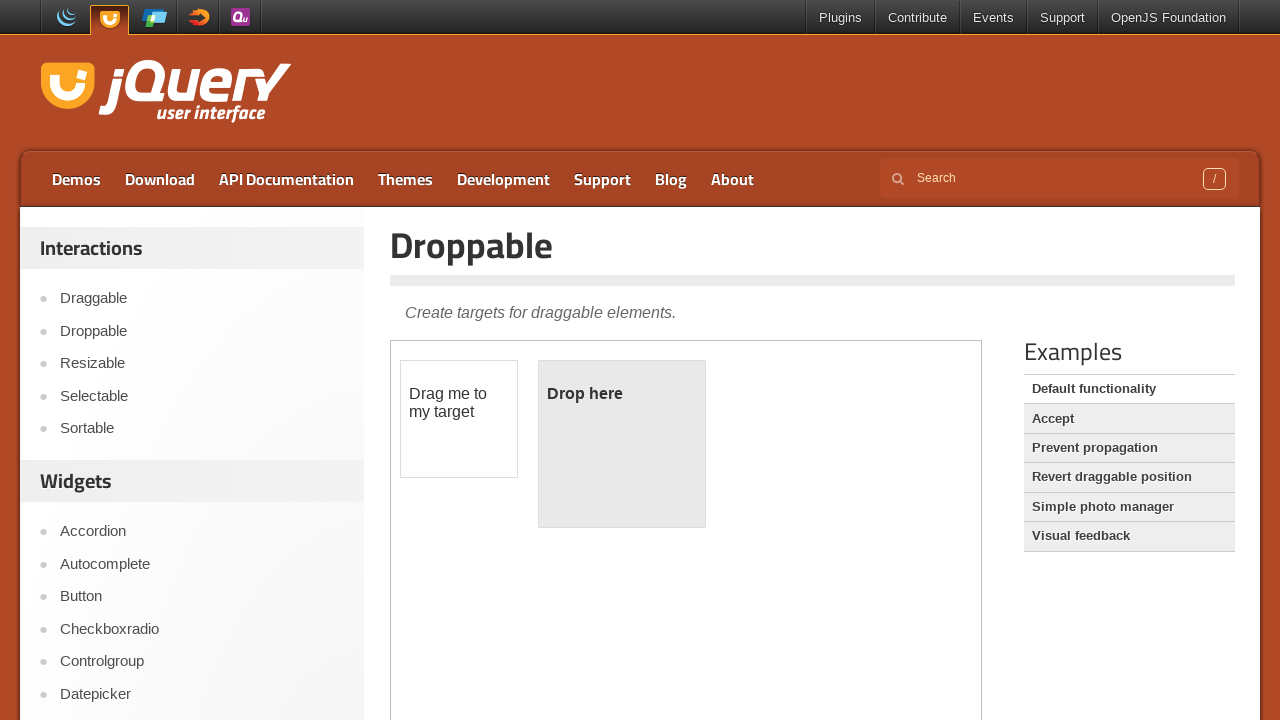

Located droppable target element in iframe
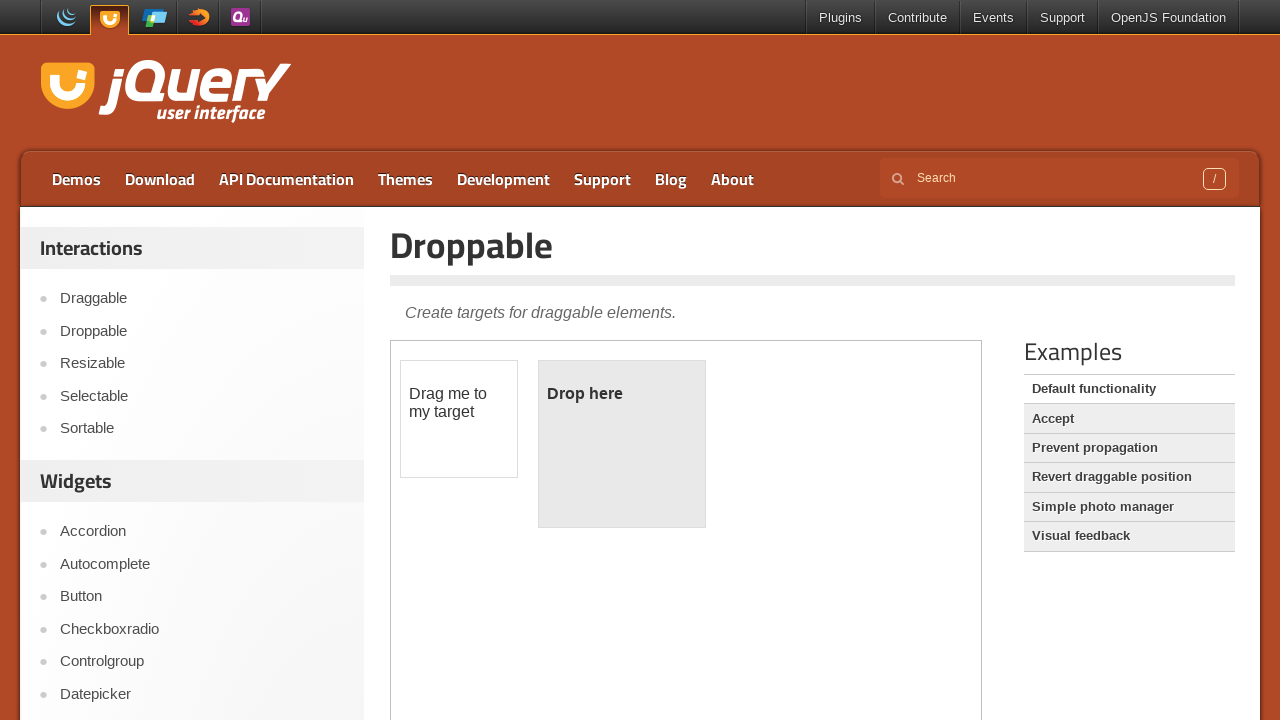

Dragged element from source to target location at (622, 444)
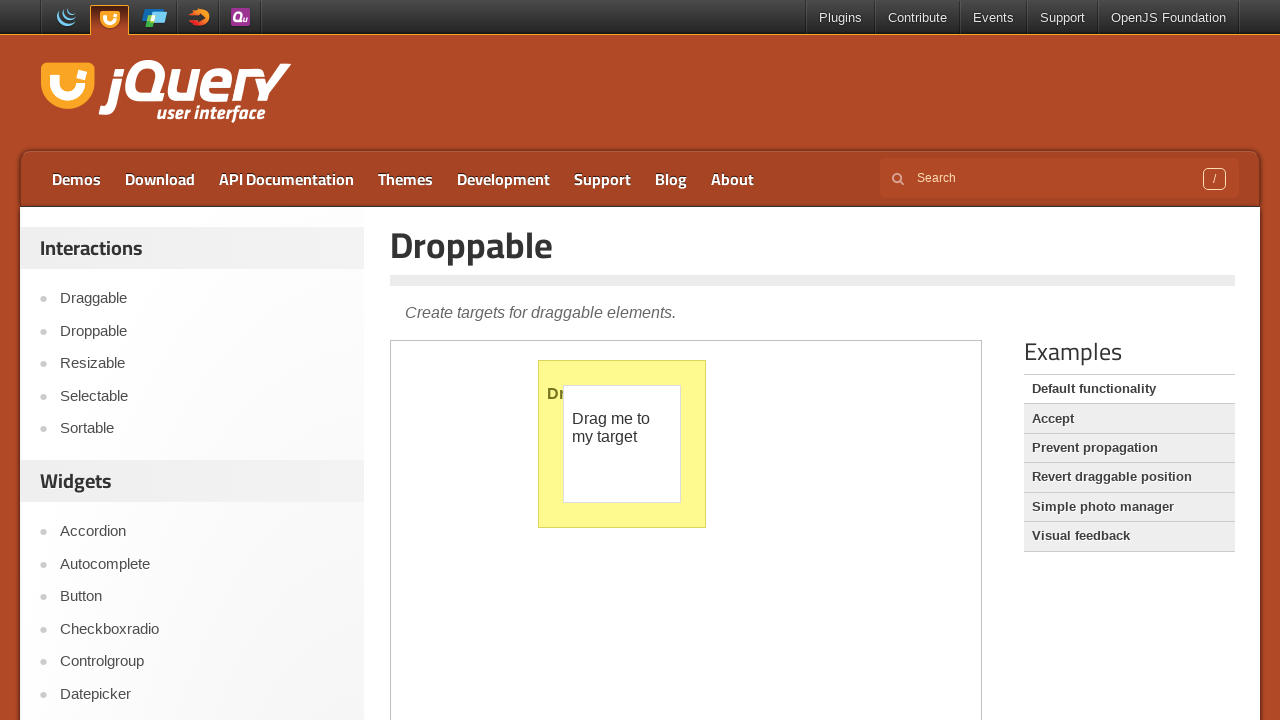

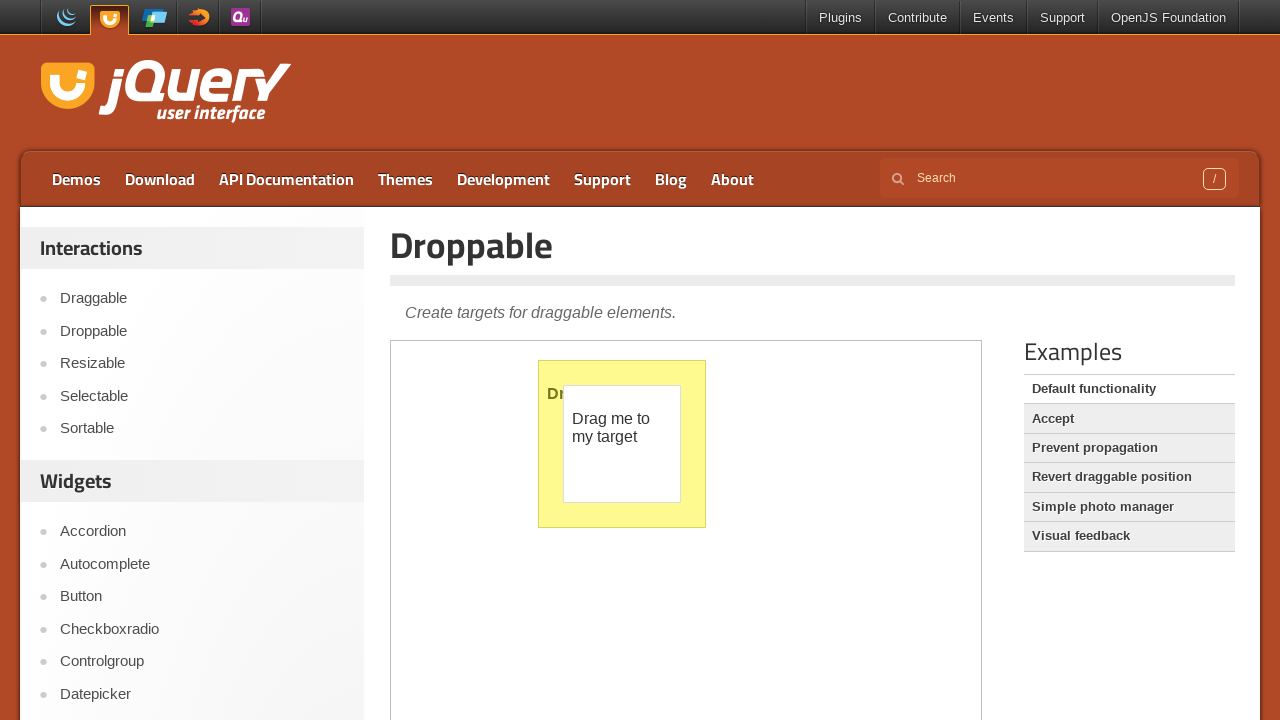